Navigates to a page with many elements and highlights a specific element by adding a red dashed border using JavaScript, demonstrating element highlighting for debugging purposes.

Starting URL: http://the-internet.herokuapp.com/large

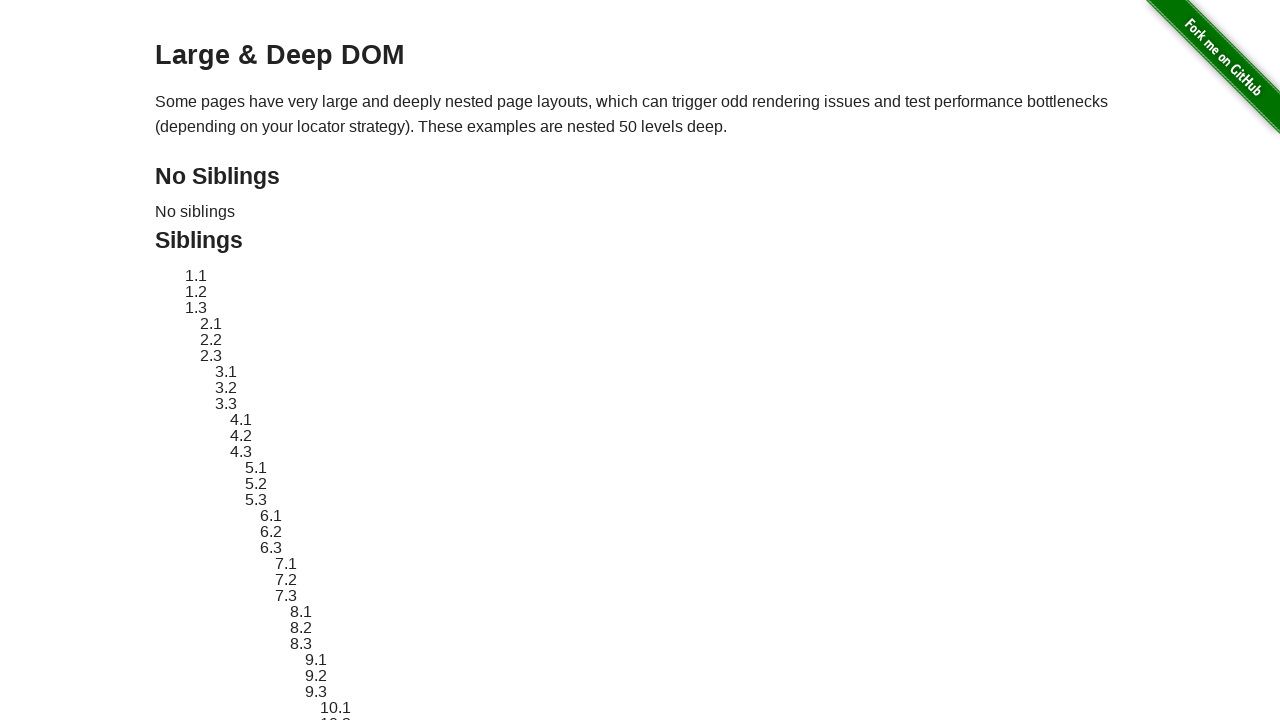

Navigated to page with many elements
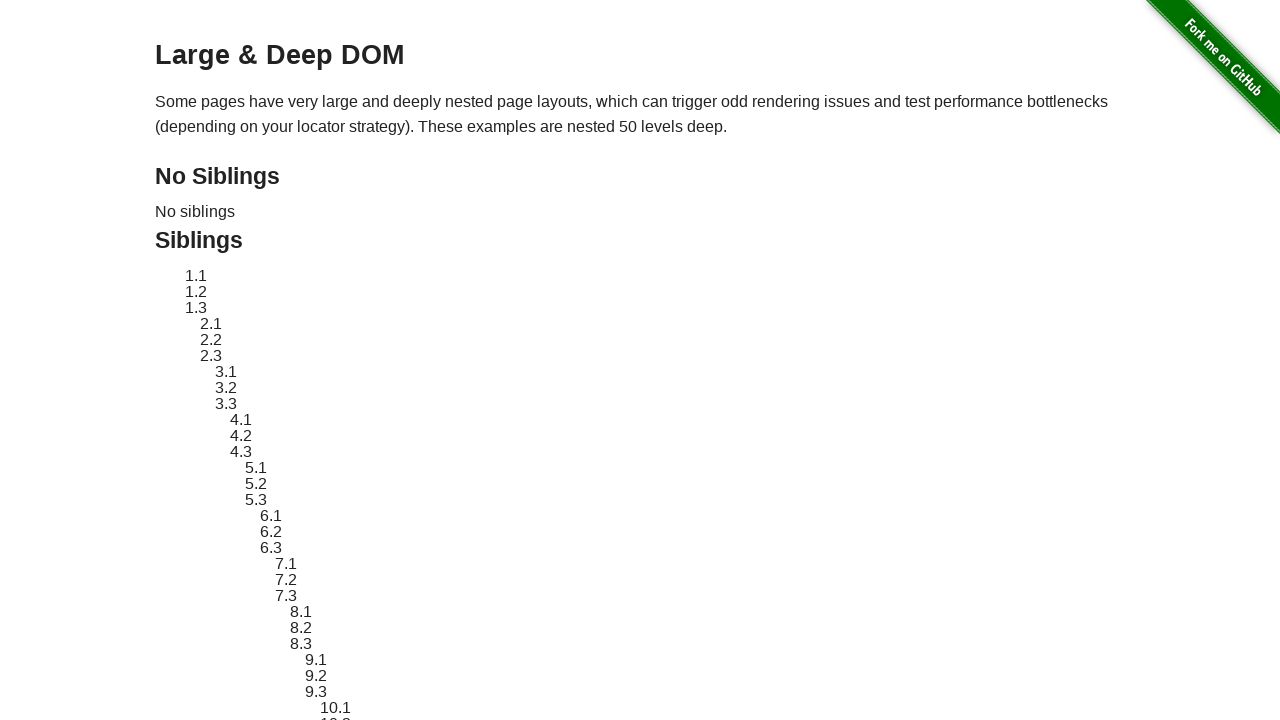

Element #sibling-2.3 is present and ready
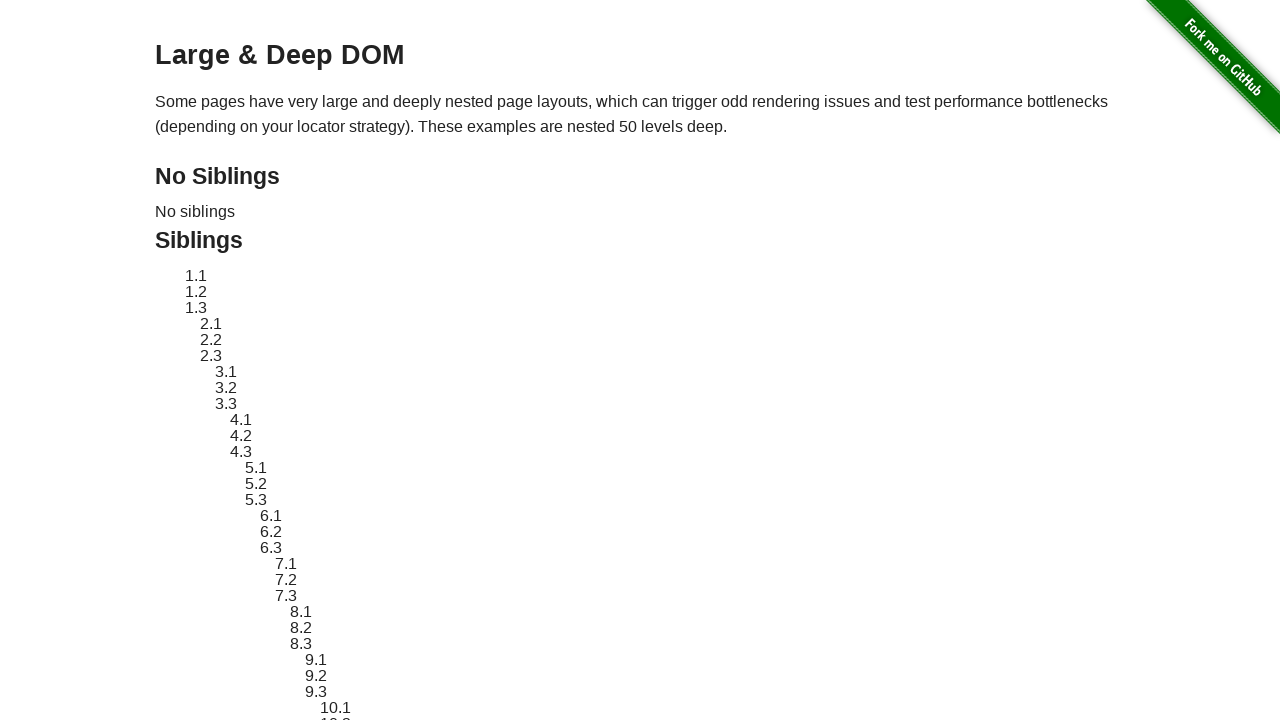

Applied red dashed border highlight to element #sibling-2.3
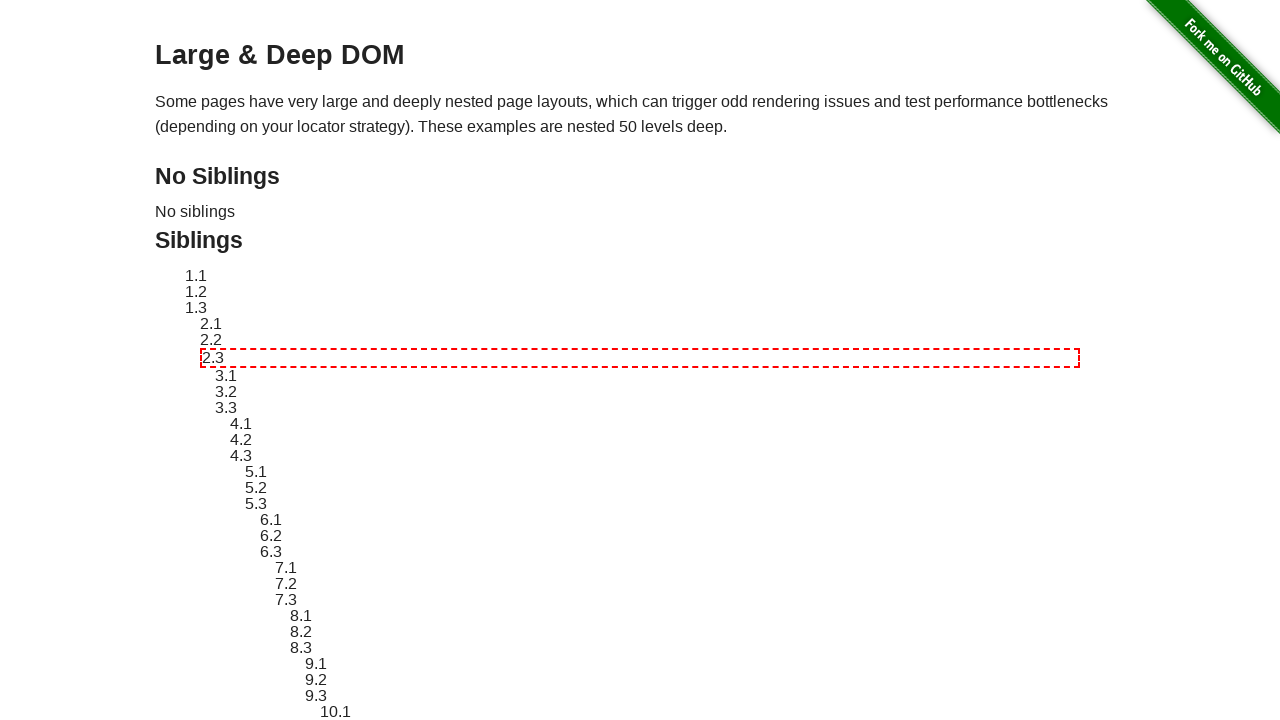

Waited 3 seconds to observe the highlight effect
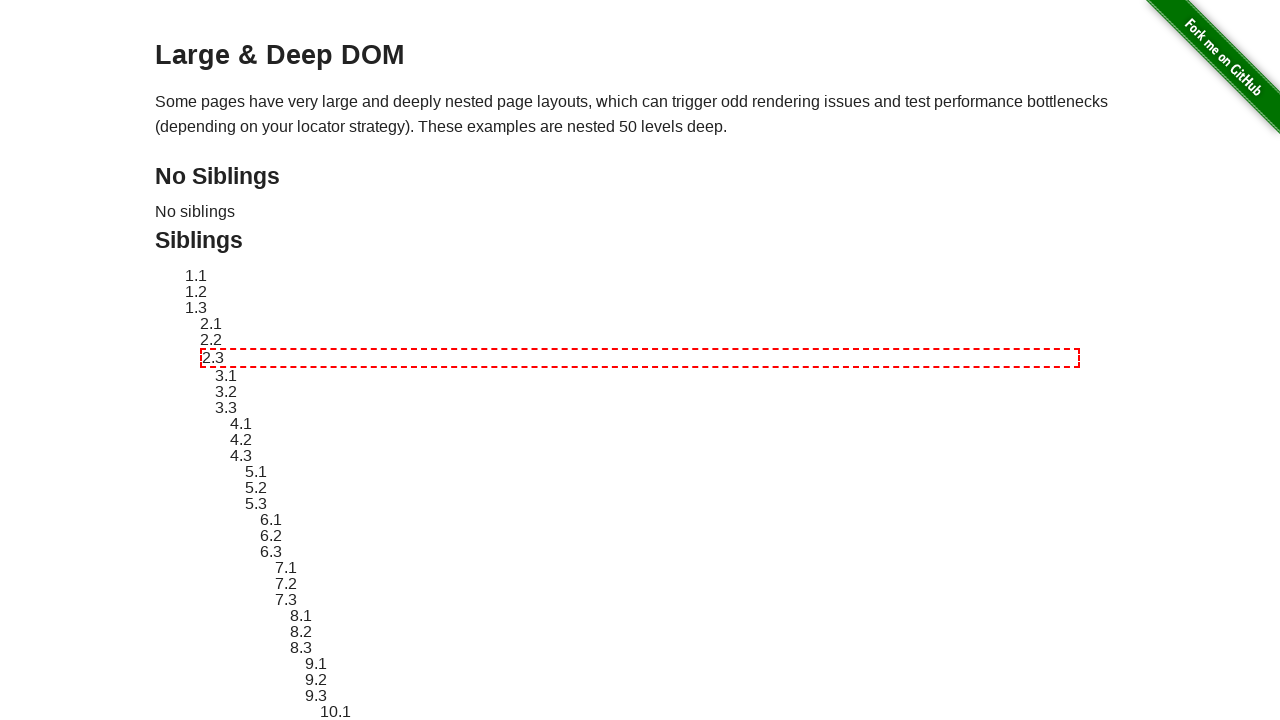

Removed highlight styling from element #sibling-2.3
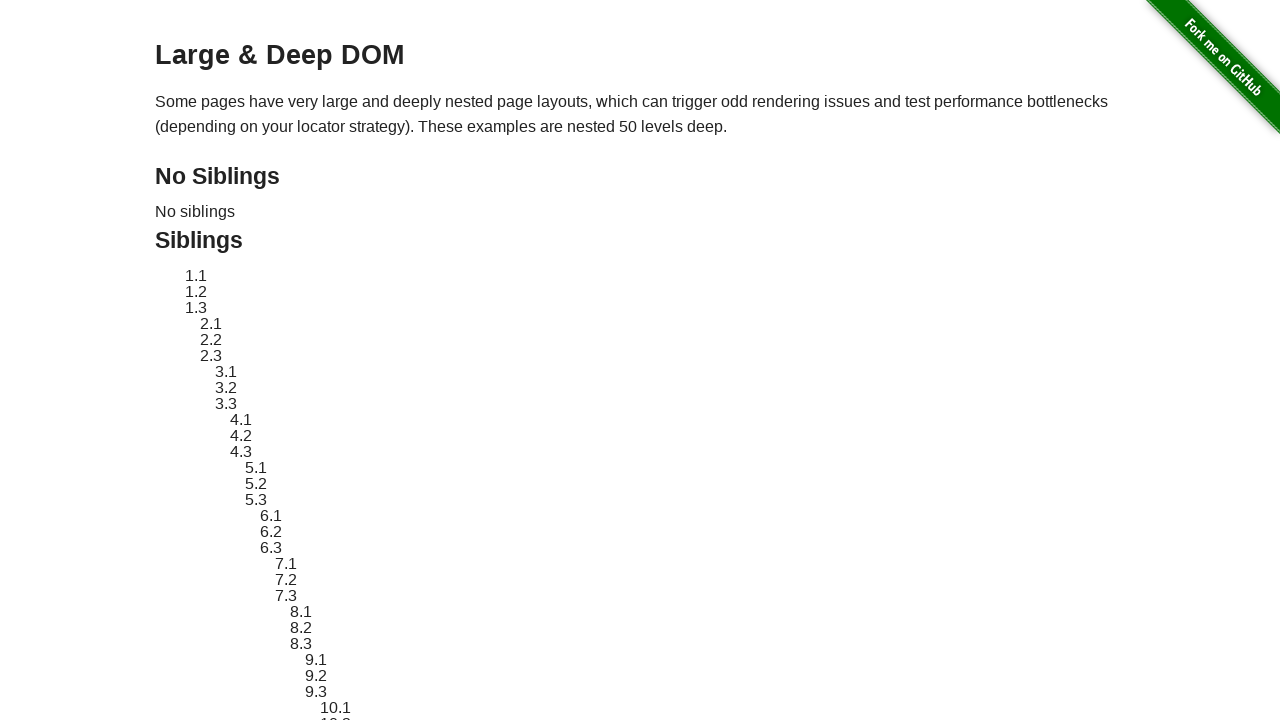

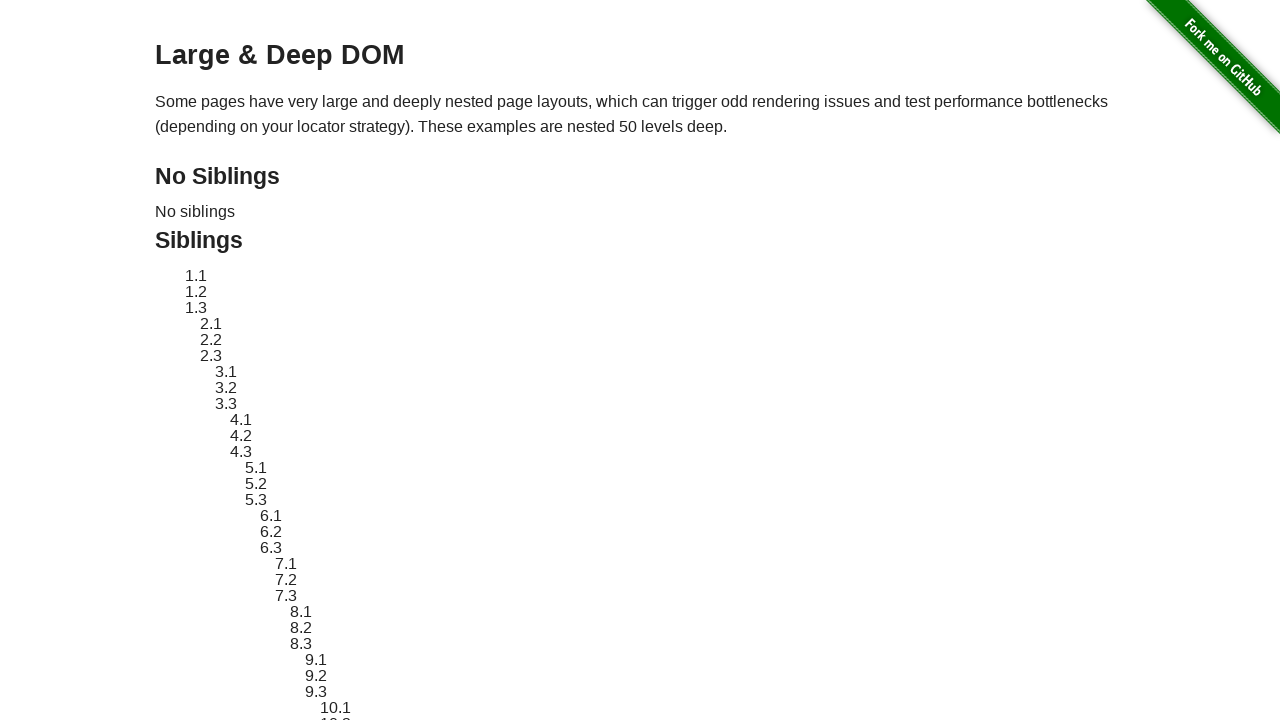